Tests navigation by clicking on a homepage link and verifying the browser navigates to the correct URL.

Starting URL: https://kristinek.github.io/site/examples/actions

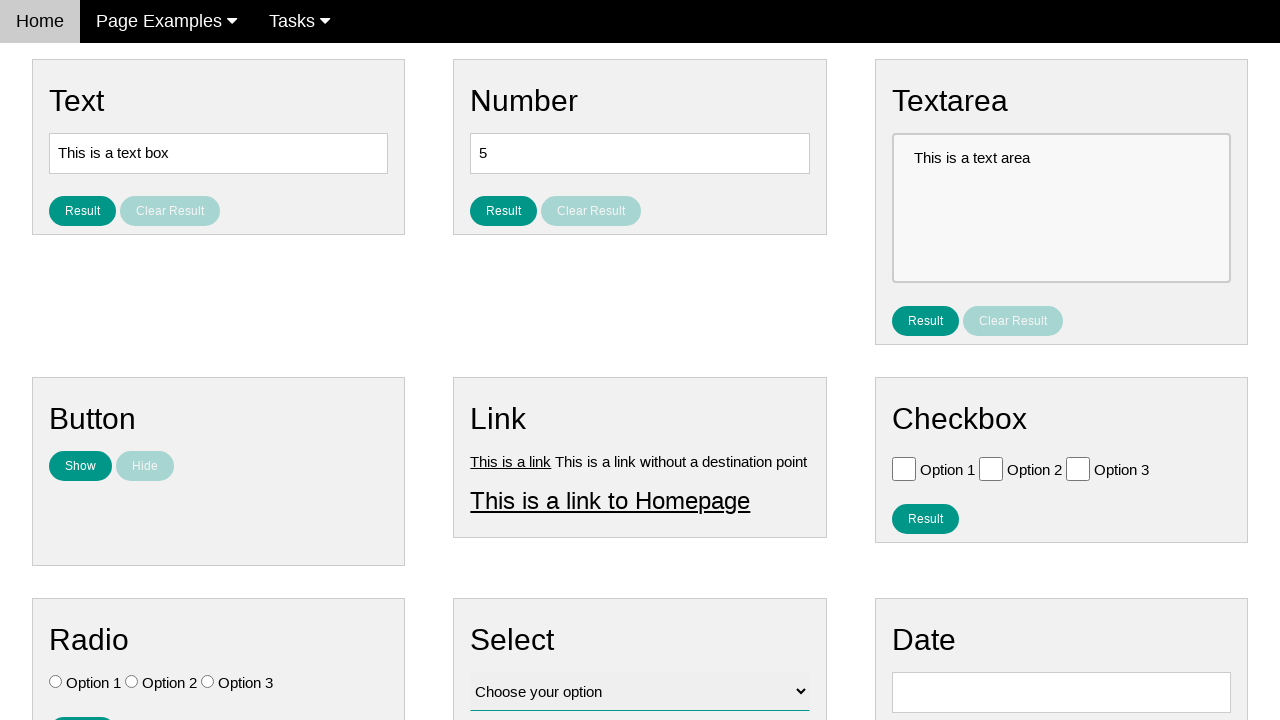

Verified current URL is the actions page
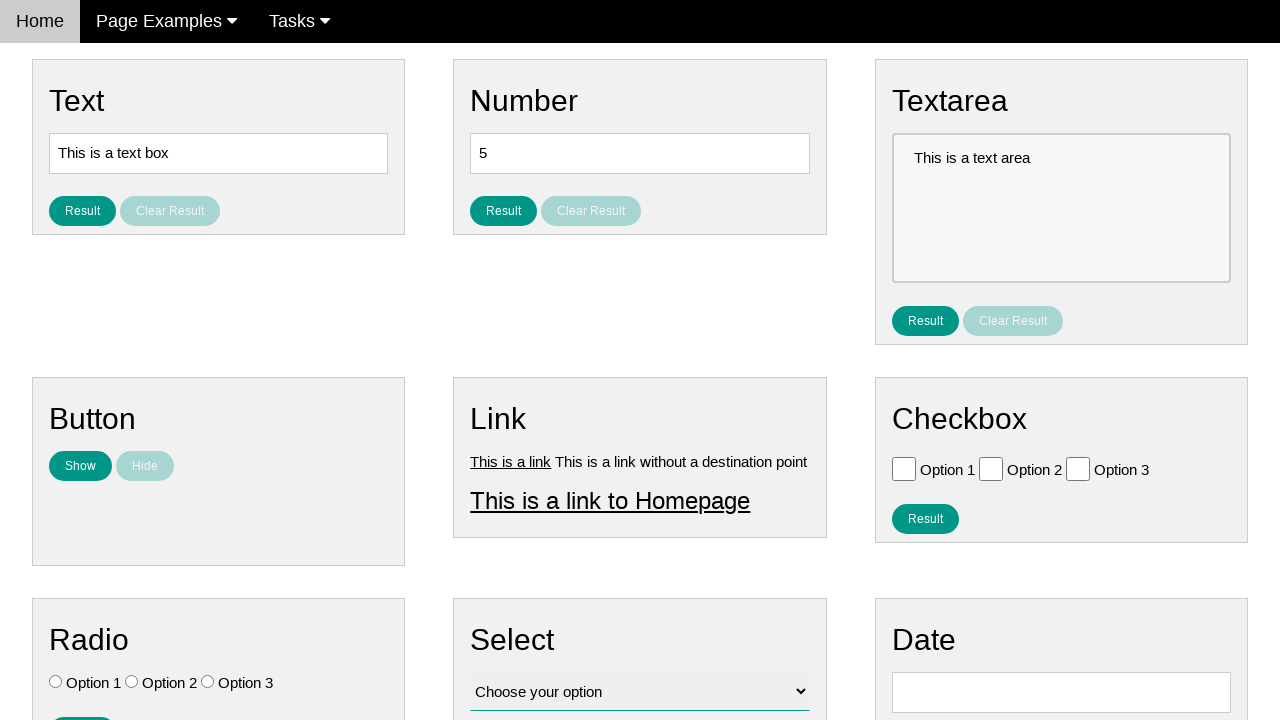

Clicked on the homepage link at (610, 500) on #homepage_link
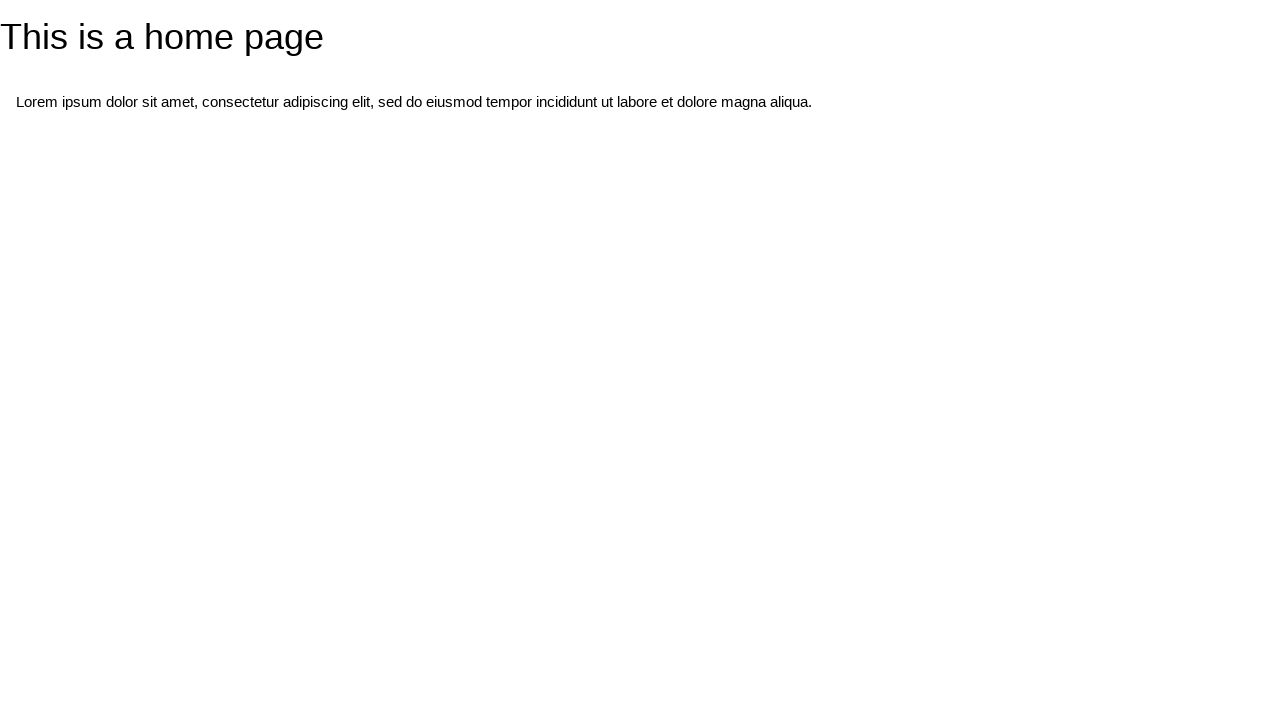

Navigation to homepage completed
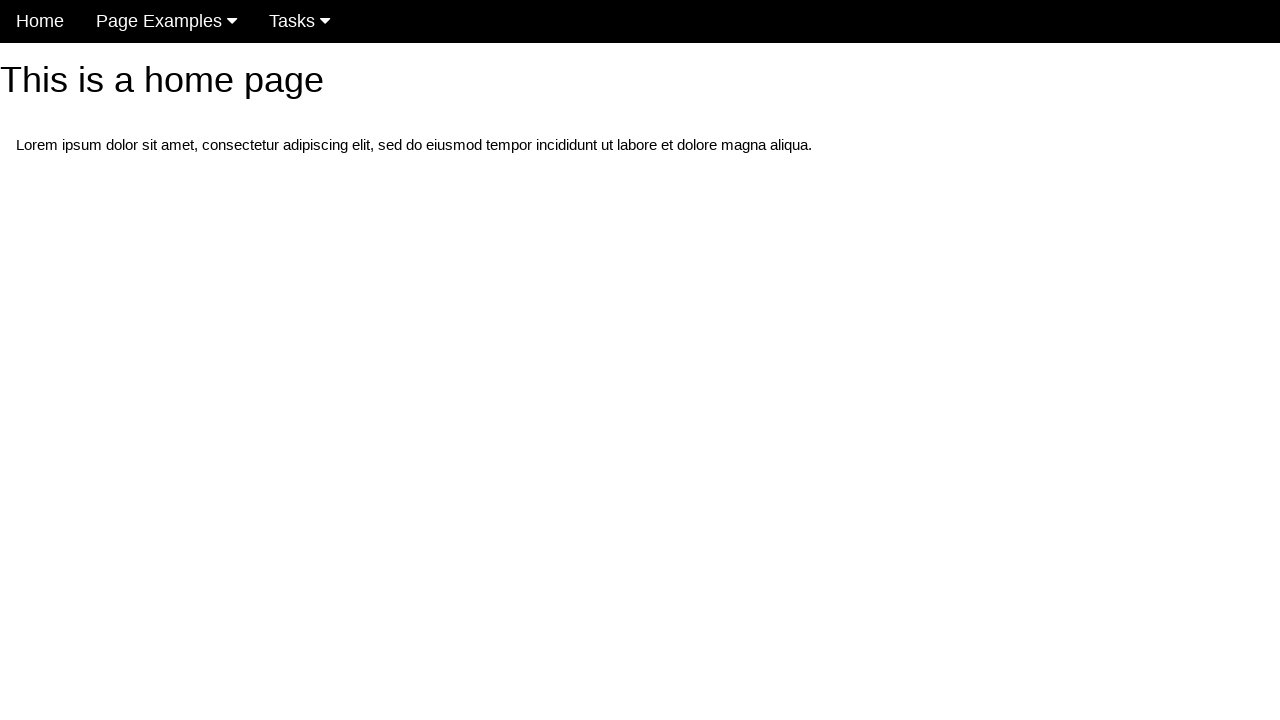

Verified navigation to homepage URL
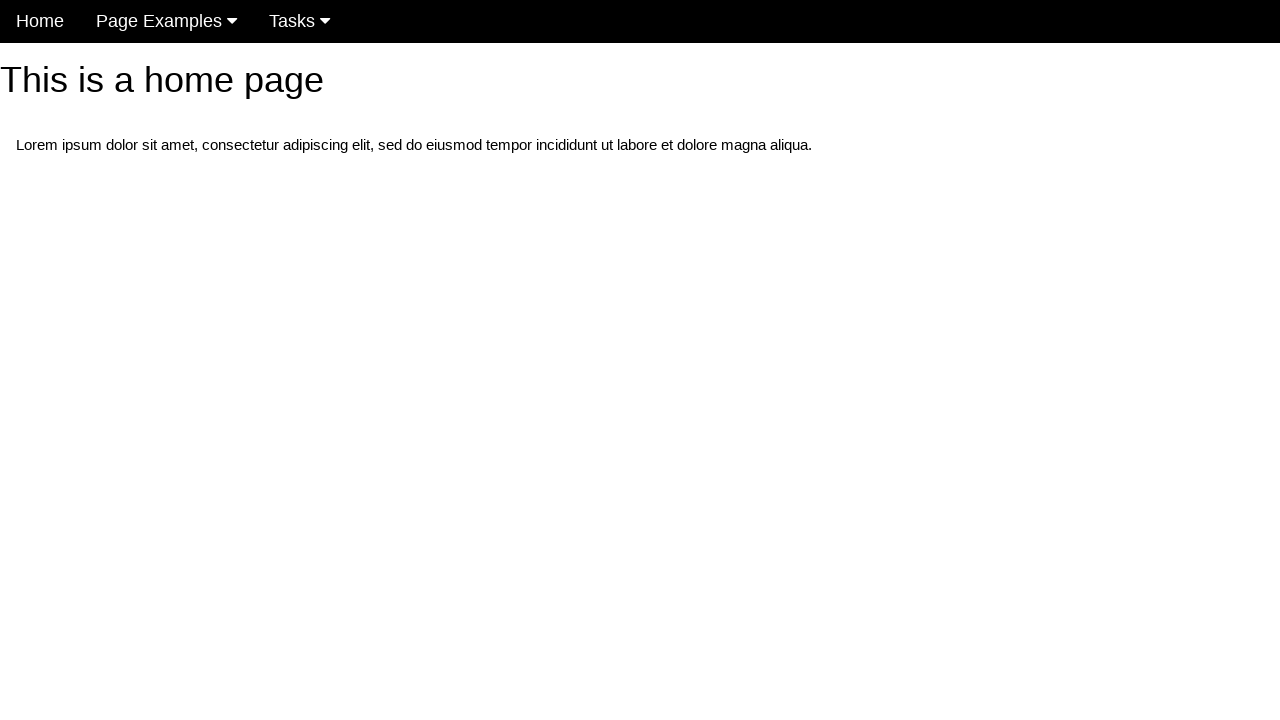

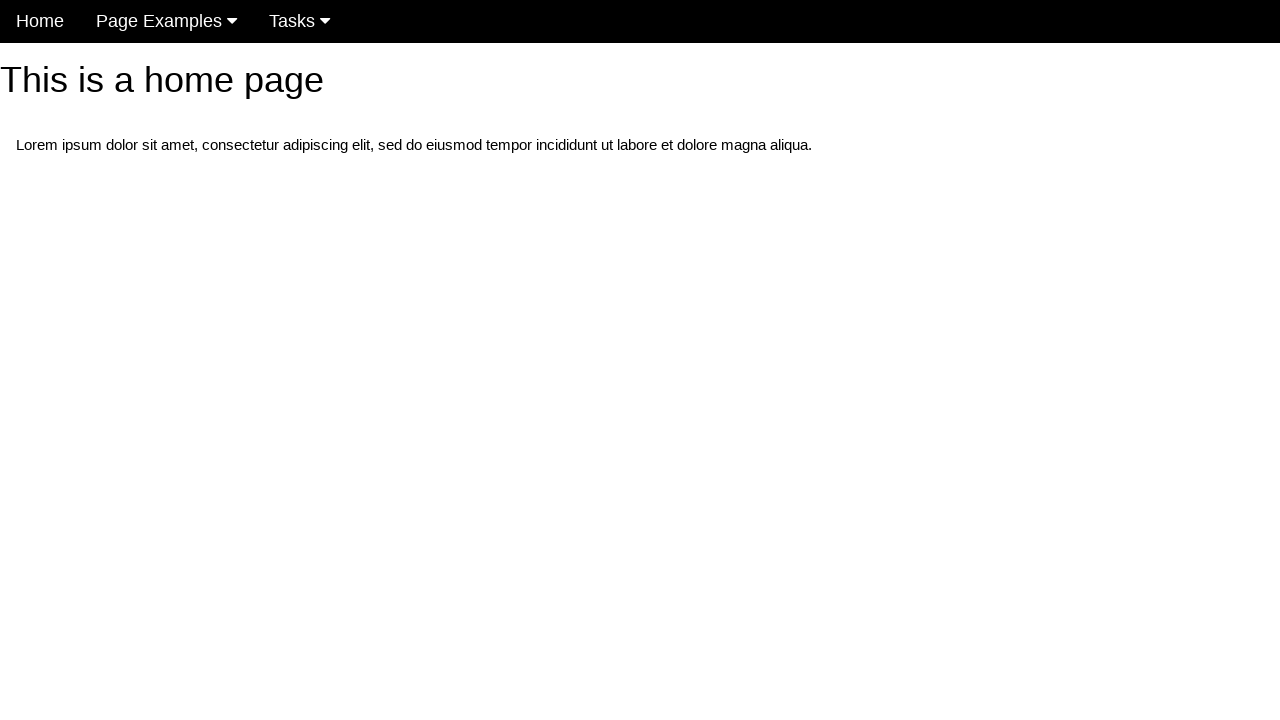